Tests dynamic content loading by clicking a start button and waiting for hidden content to become visible on the Heroku demo application.

Starting URL: https://the-internet.herokuapp.com/dynamic_loading/1

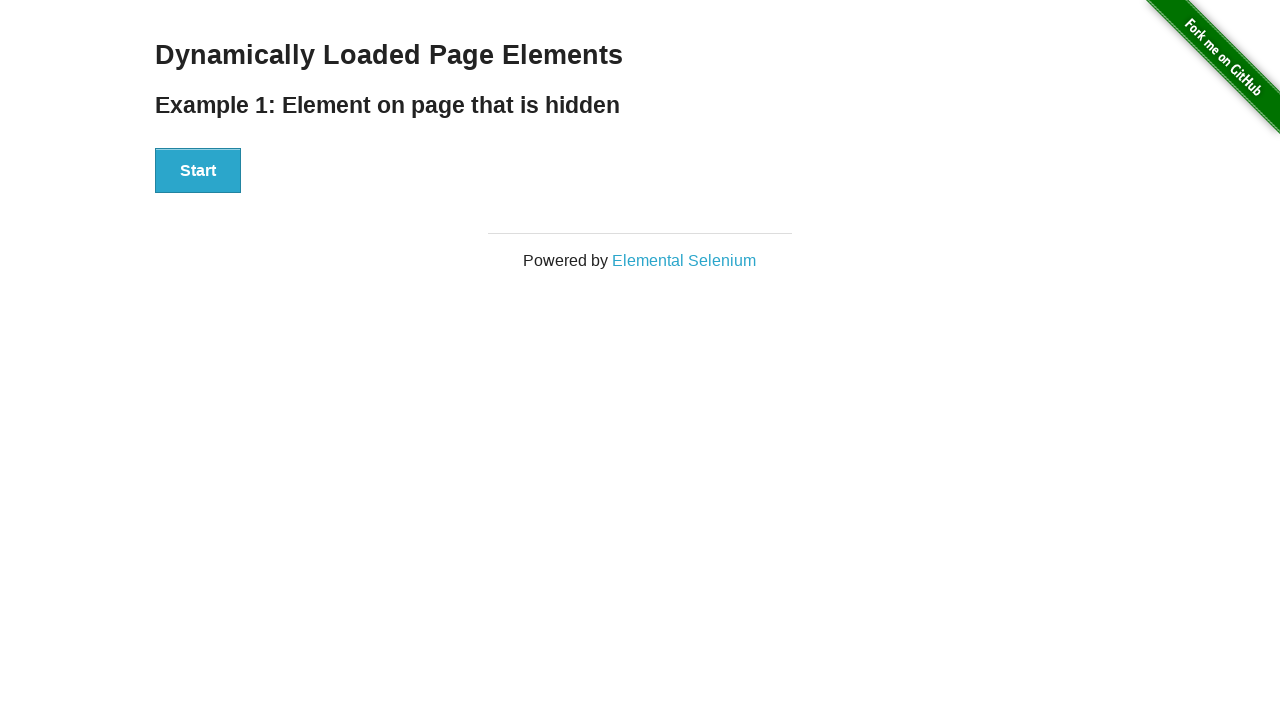

Clicked start button to trigger dynamic content loading at (198, 171) on [id='start'] button
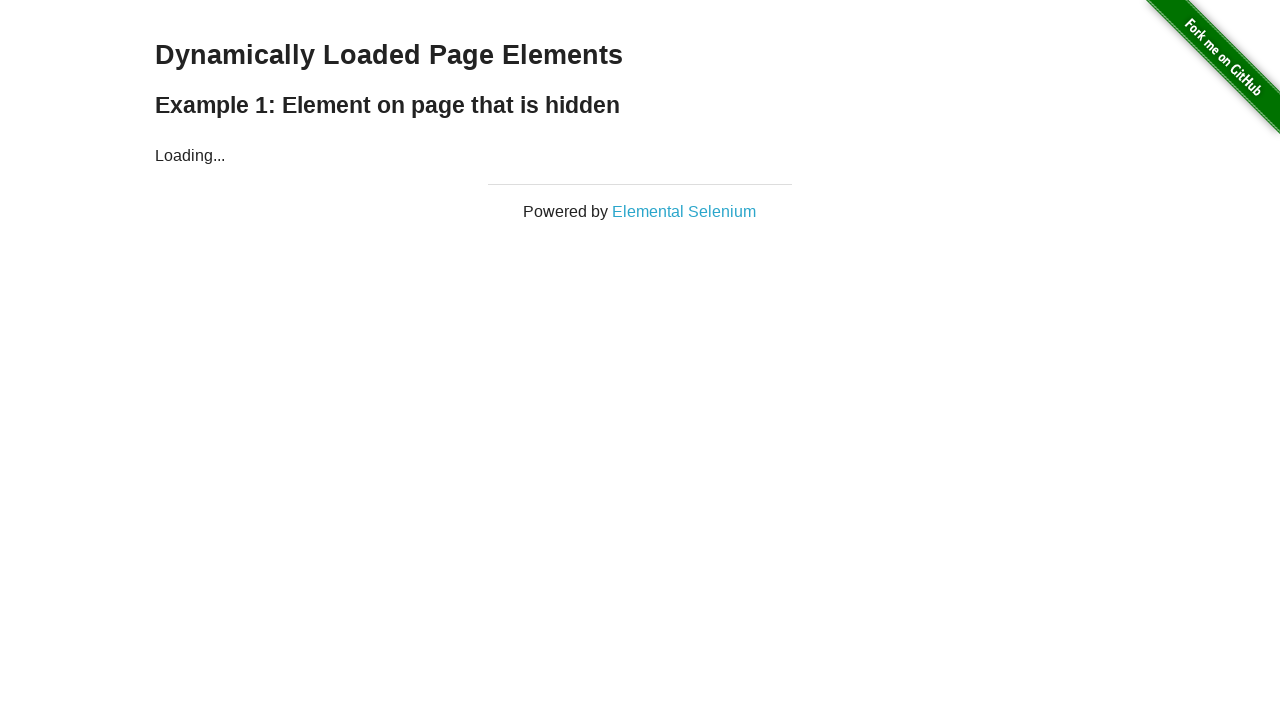

Waited for finish element to become visible
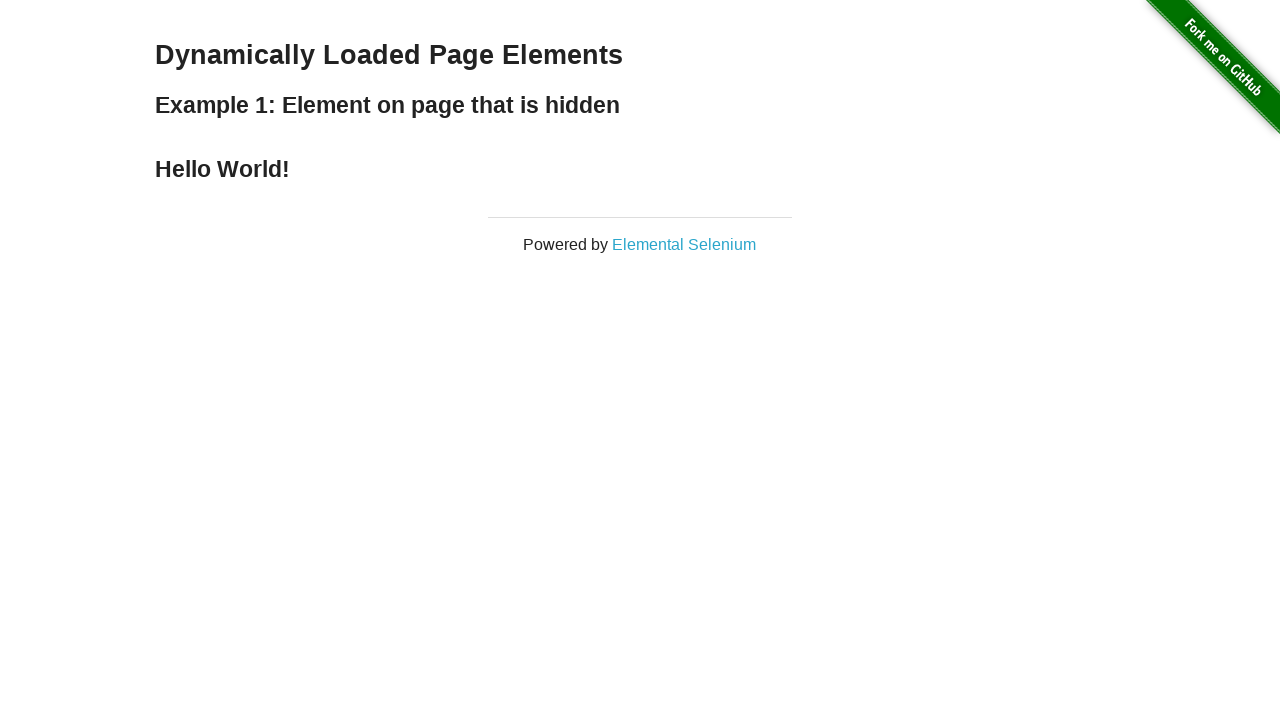

Located finish element h4
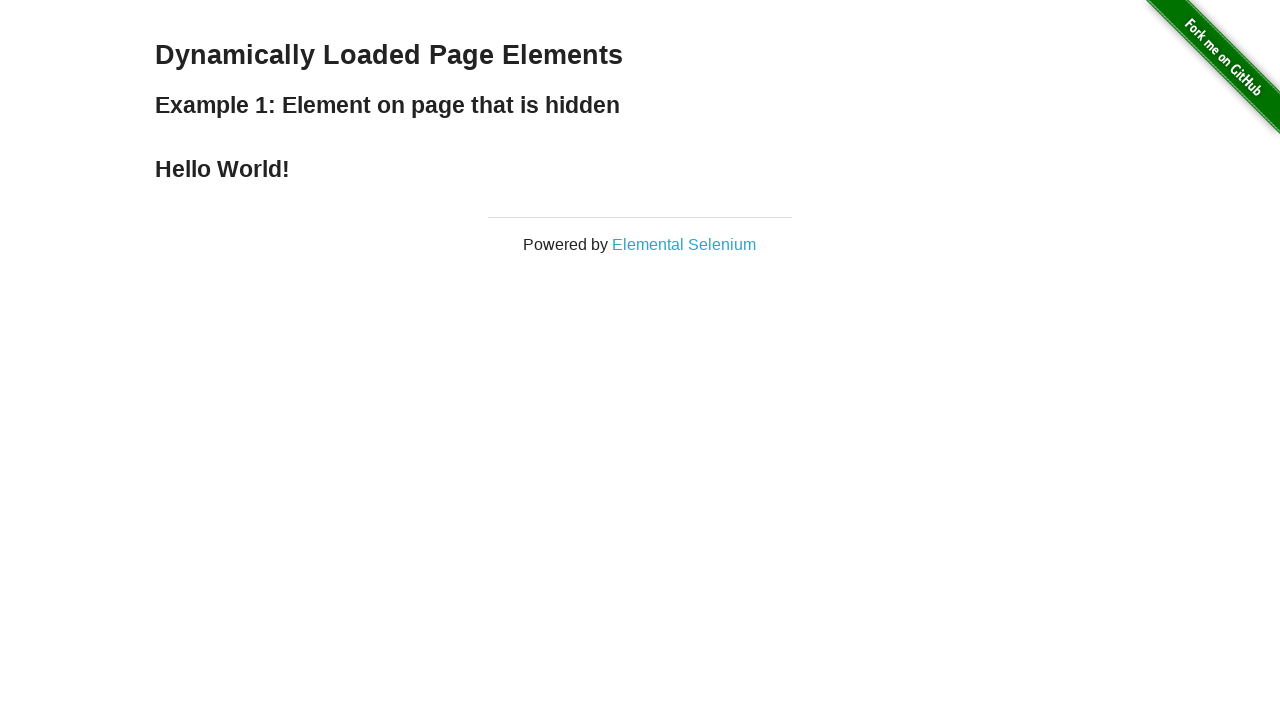

Confirmed finish element is visible
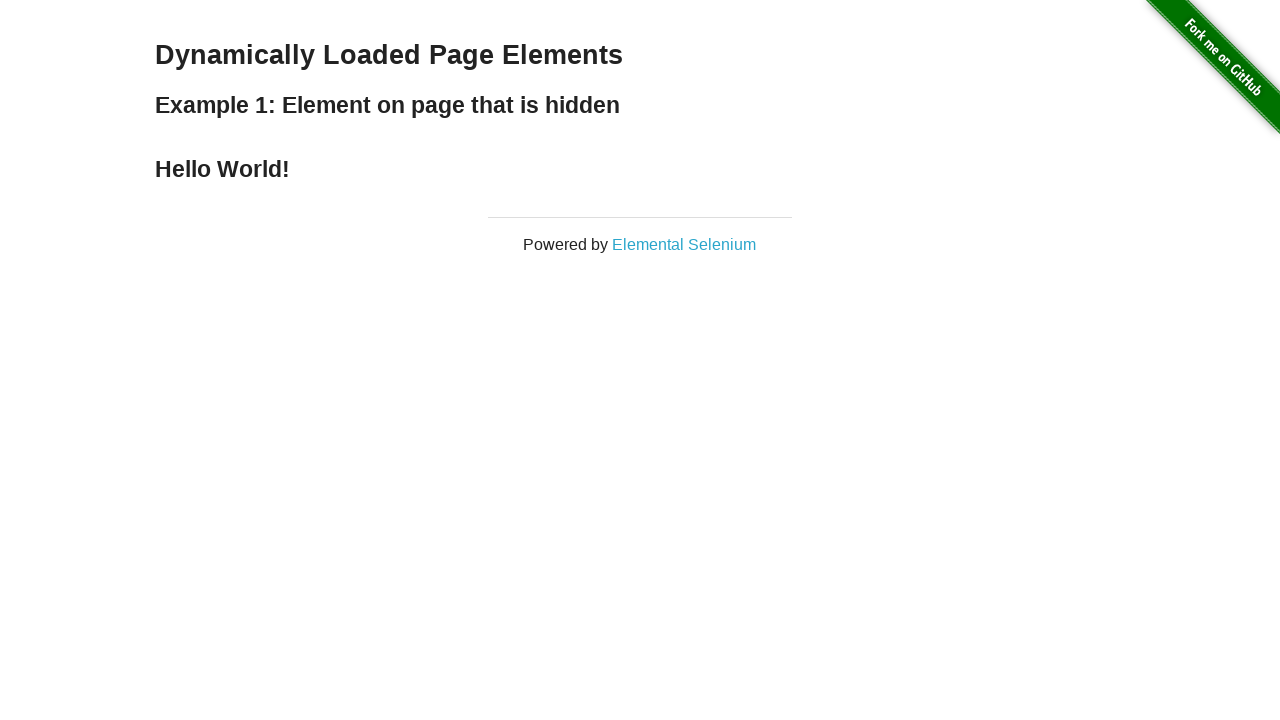

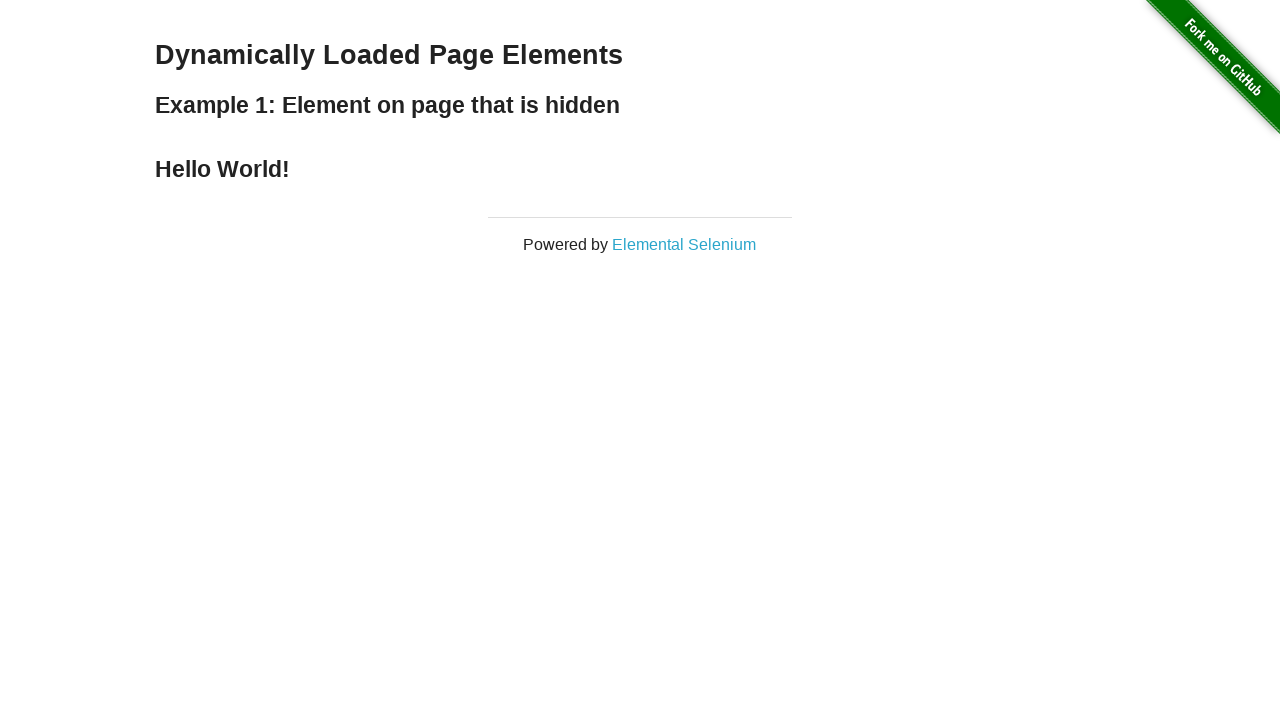